Opens two browser pages (tabs) in the same context, navigates each to different URLs, and verifies they share the same context but are different page objects.

Starting URL: https://the-internet.herokuapp.com/

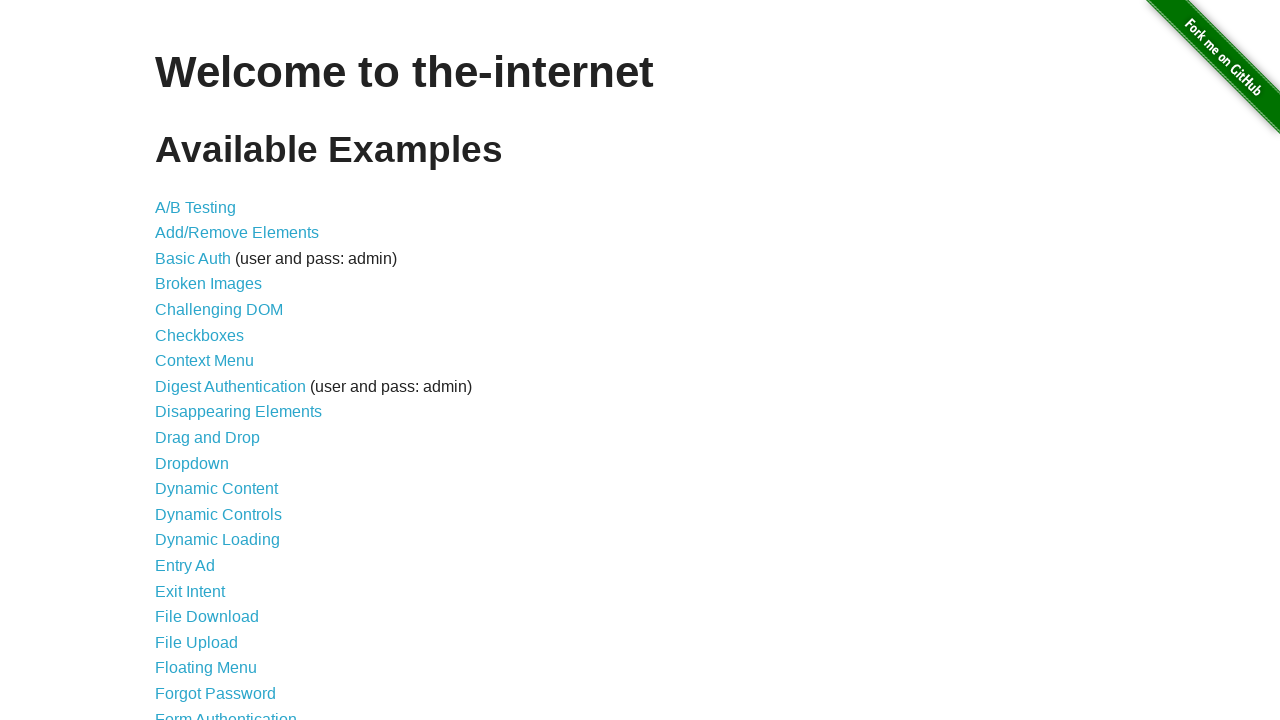

Assigned existing page as home_page
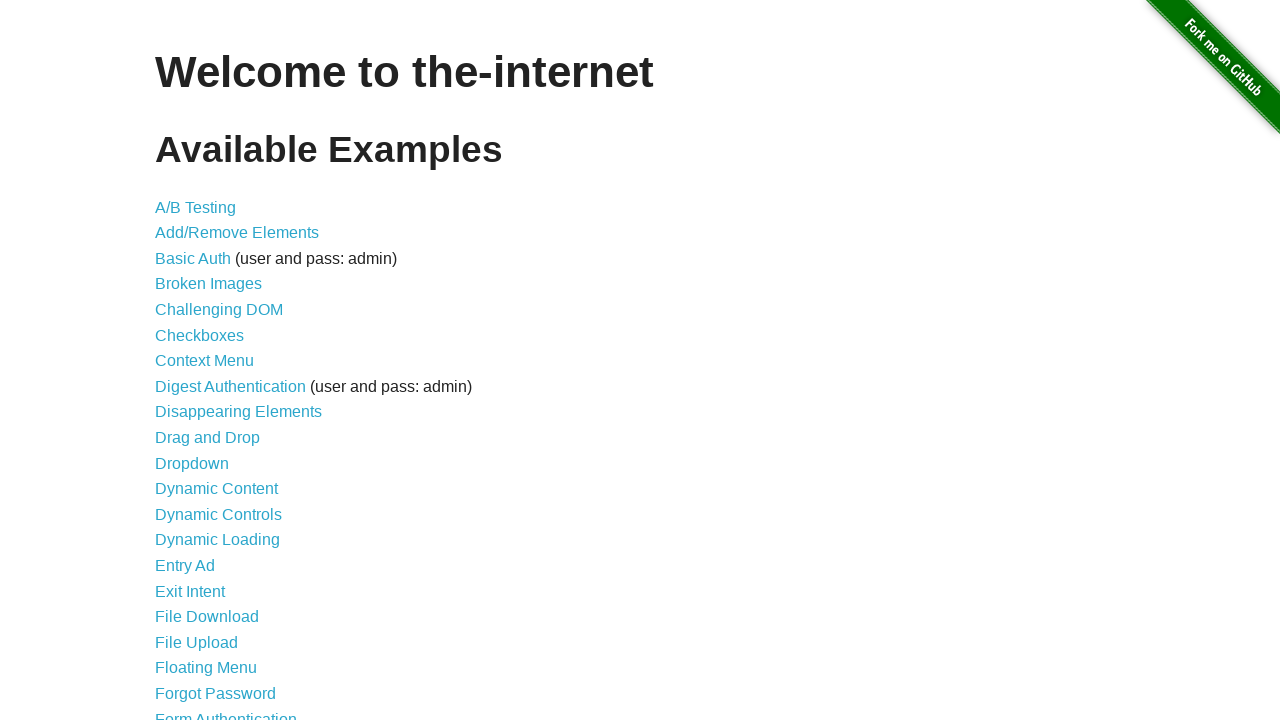

Created a second page (new tab) in the same context
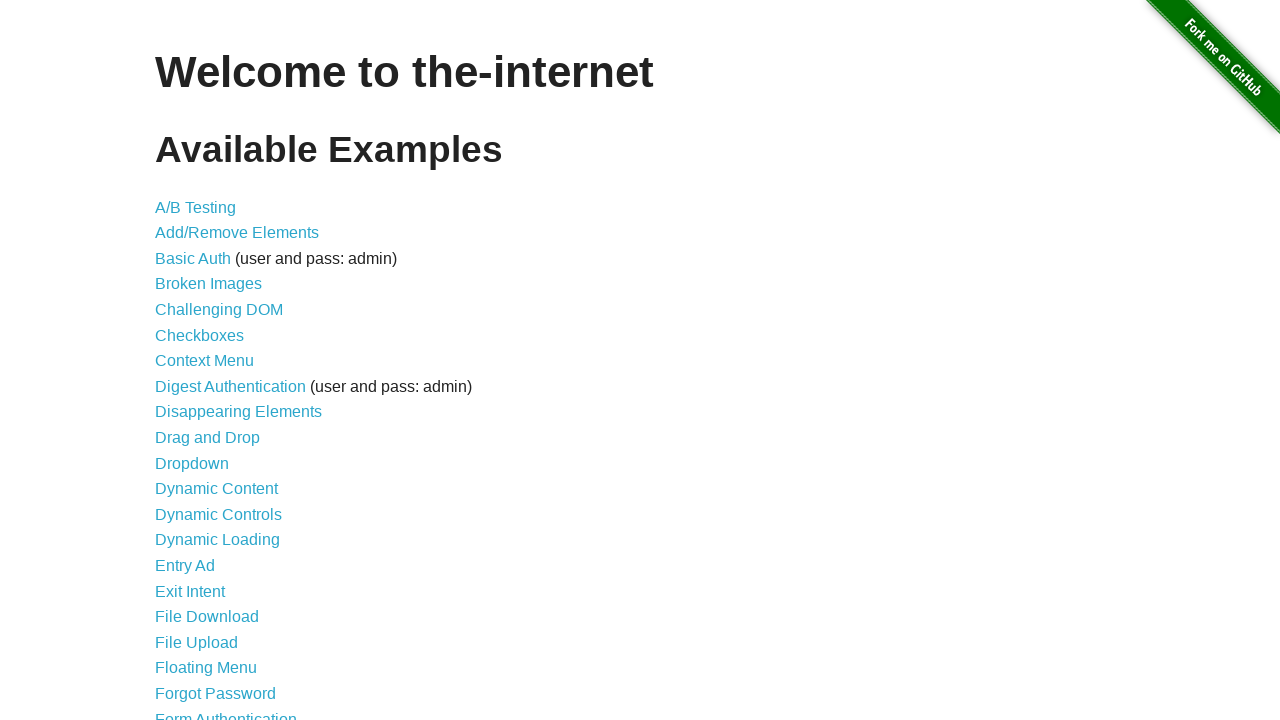

Navigated second page to login URL
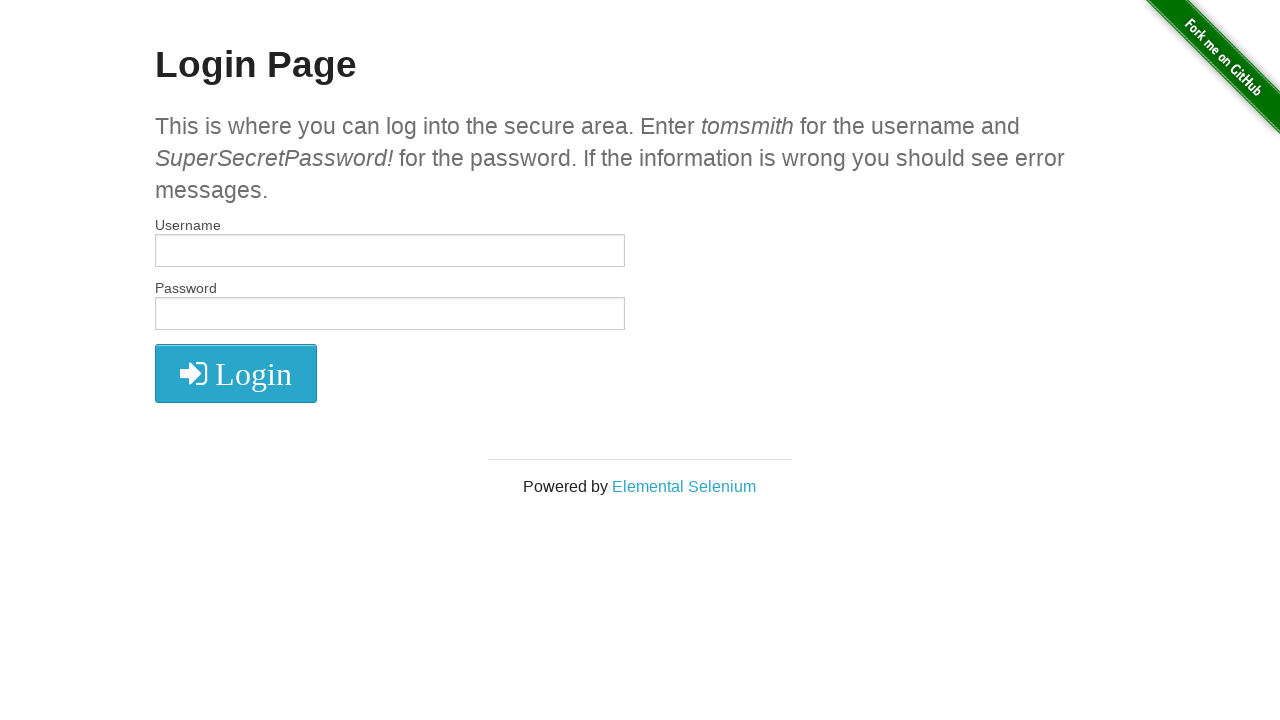

Verified home_page is at the starting URL
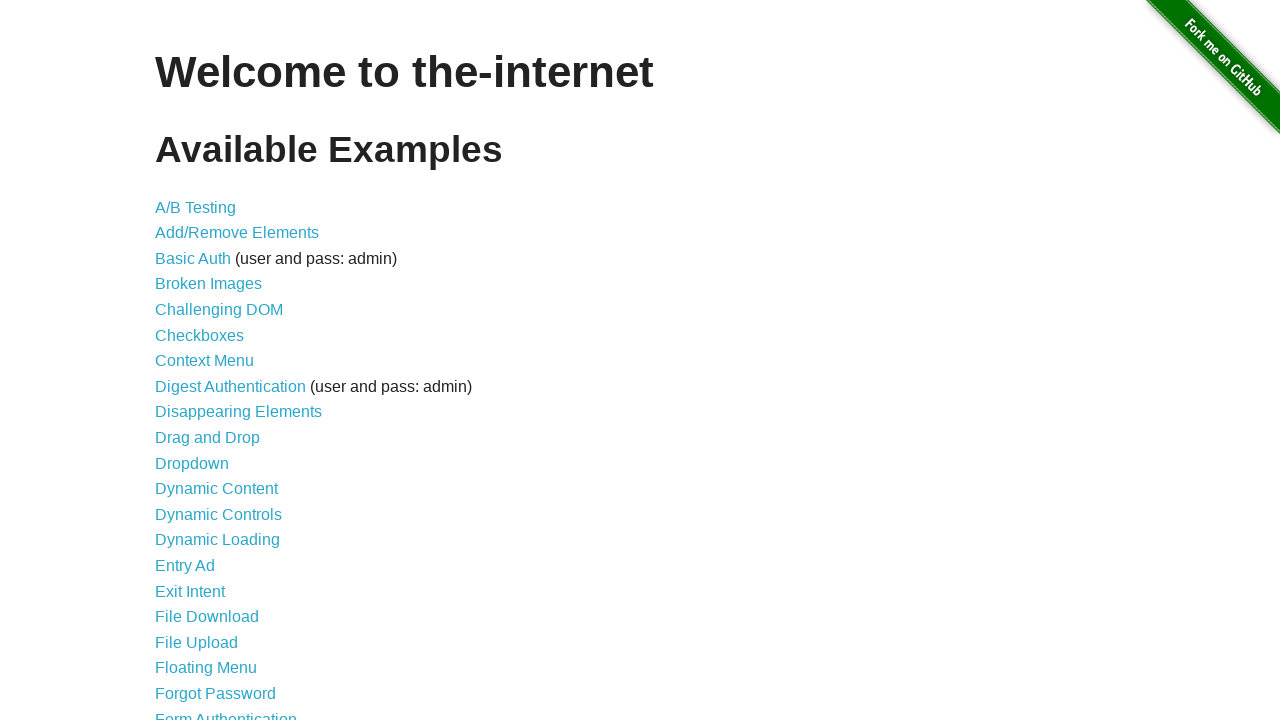

Verified login_page is at the login URL
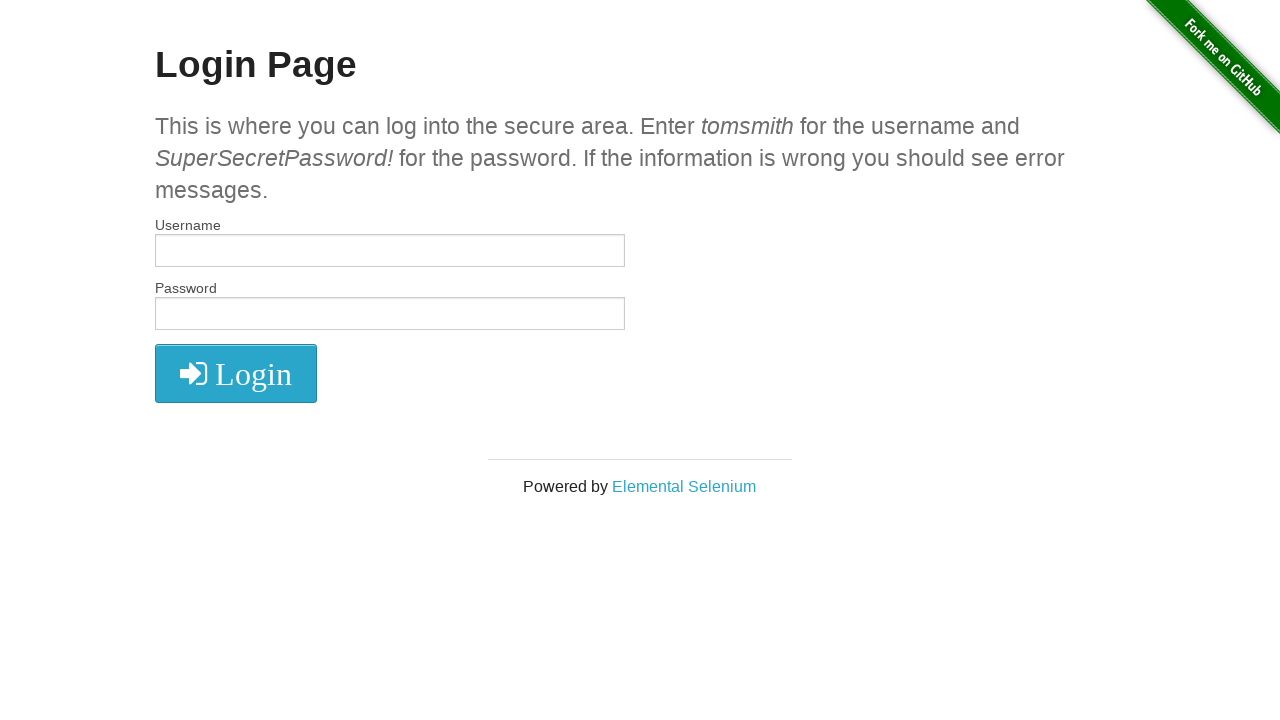

Verified that home_page and login_page are different page objects
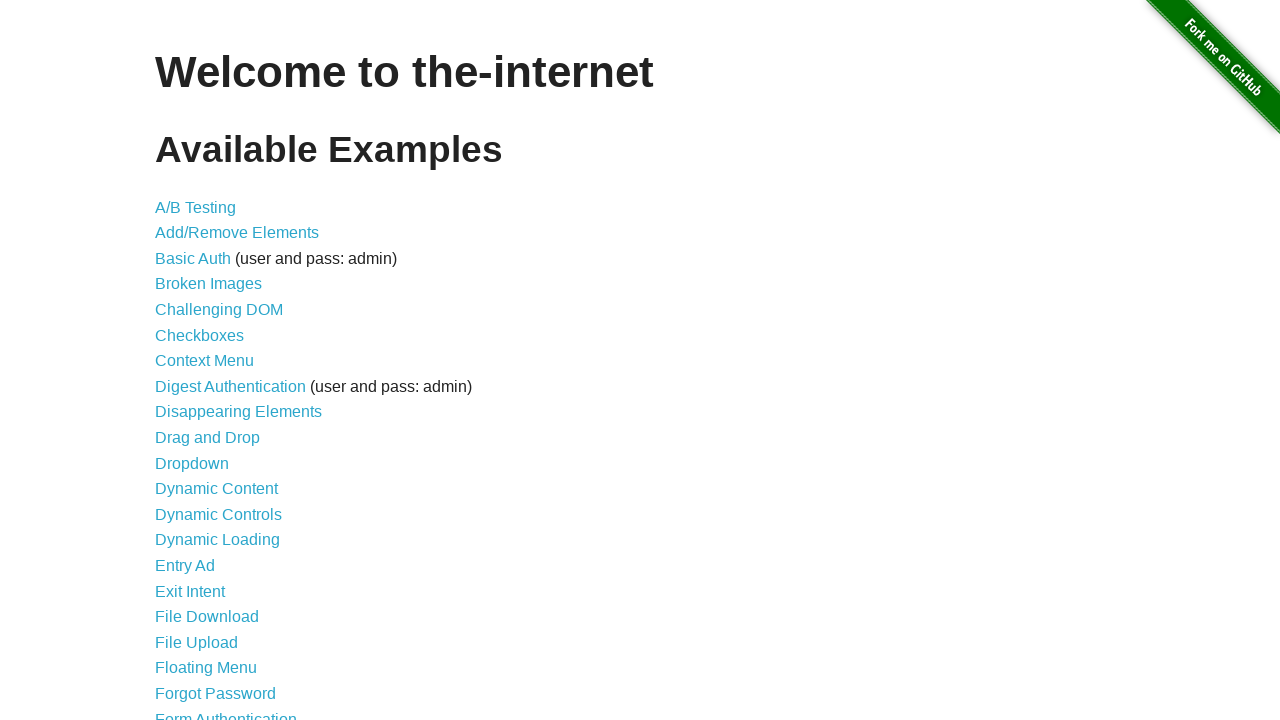

Retrieved context from home_page
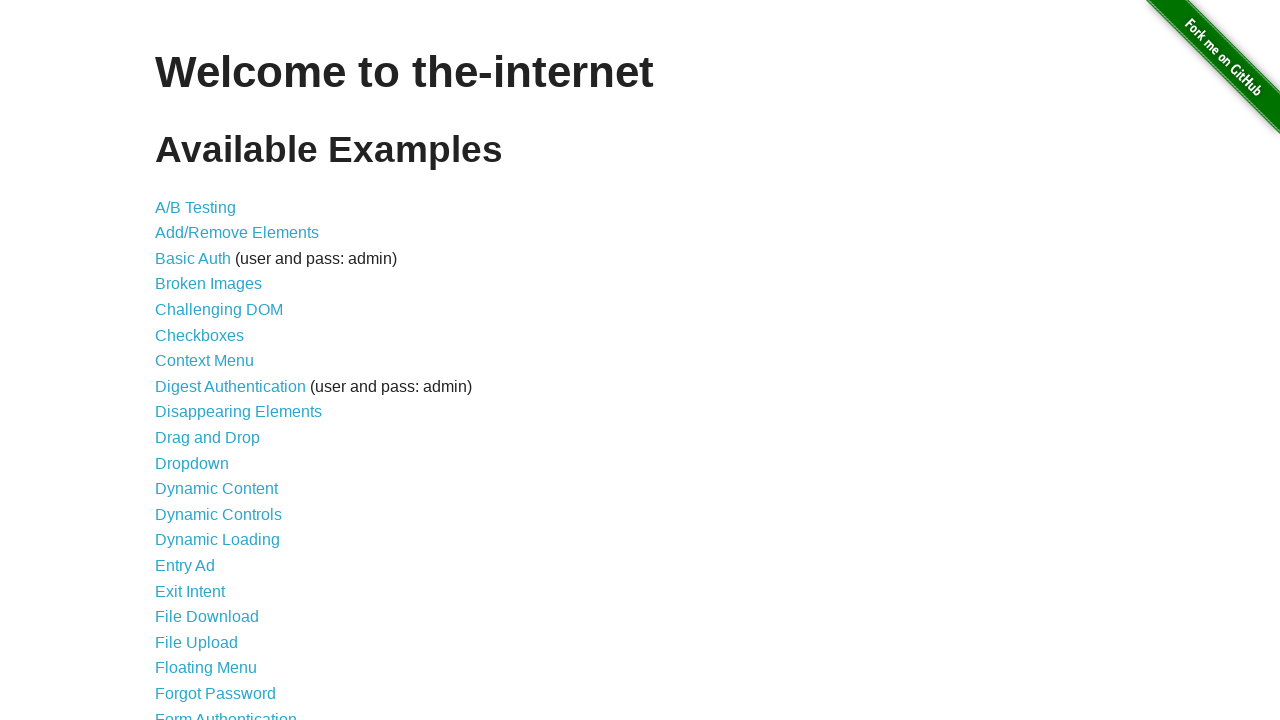

Retrieved context from login_page
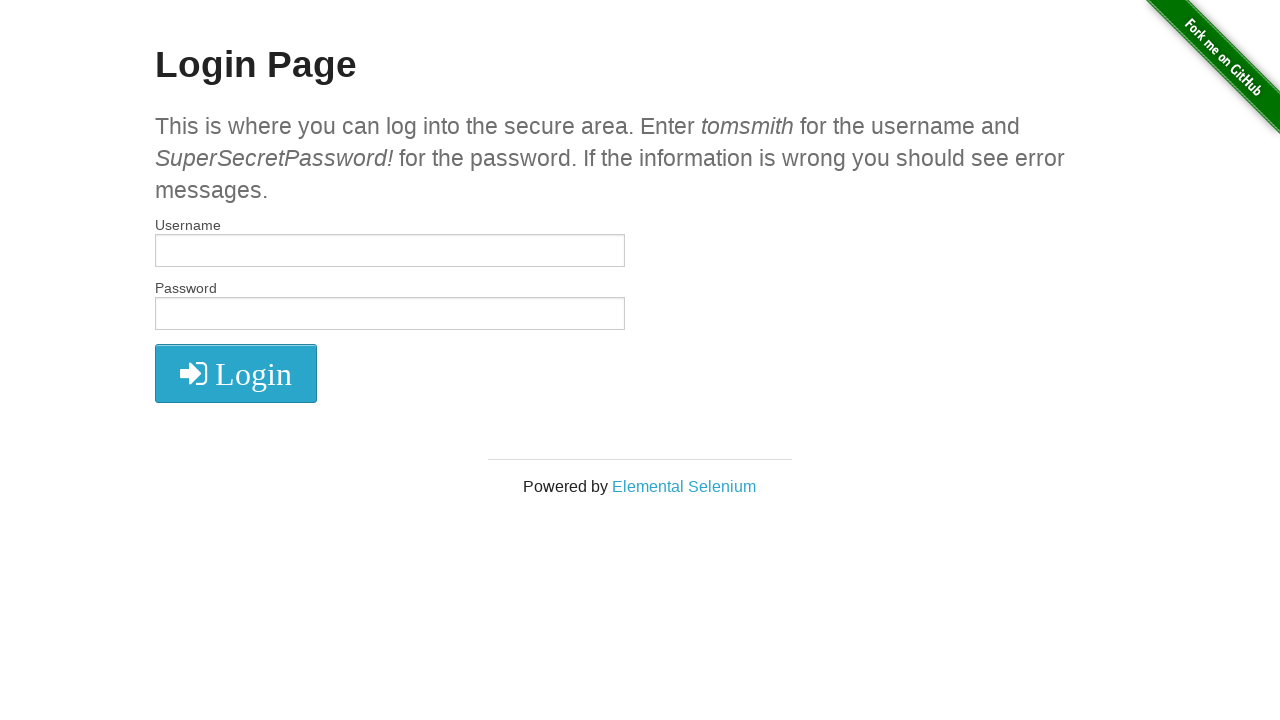

Verified both pages share the same context
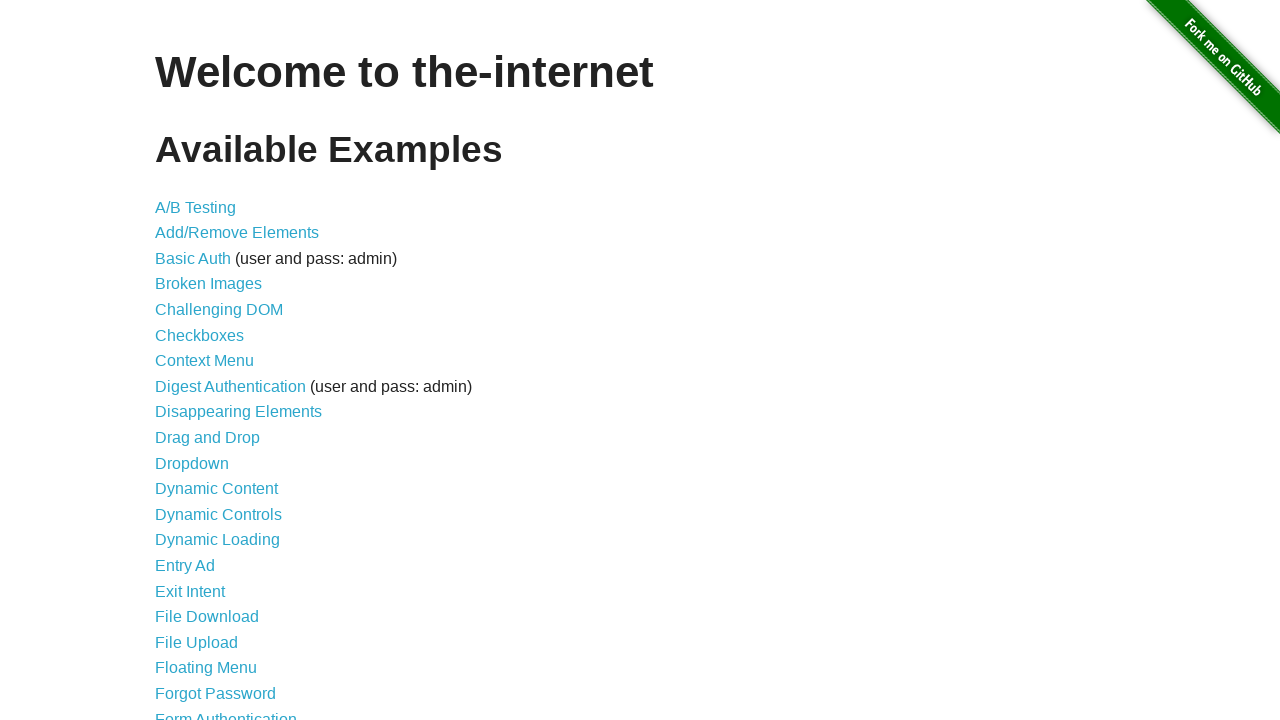

Closed the second page (login_page)
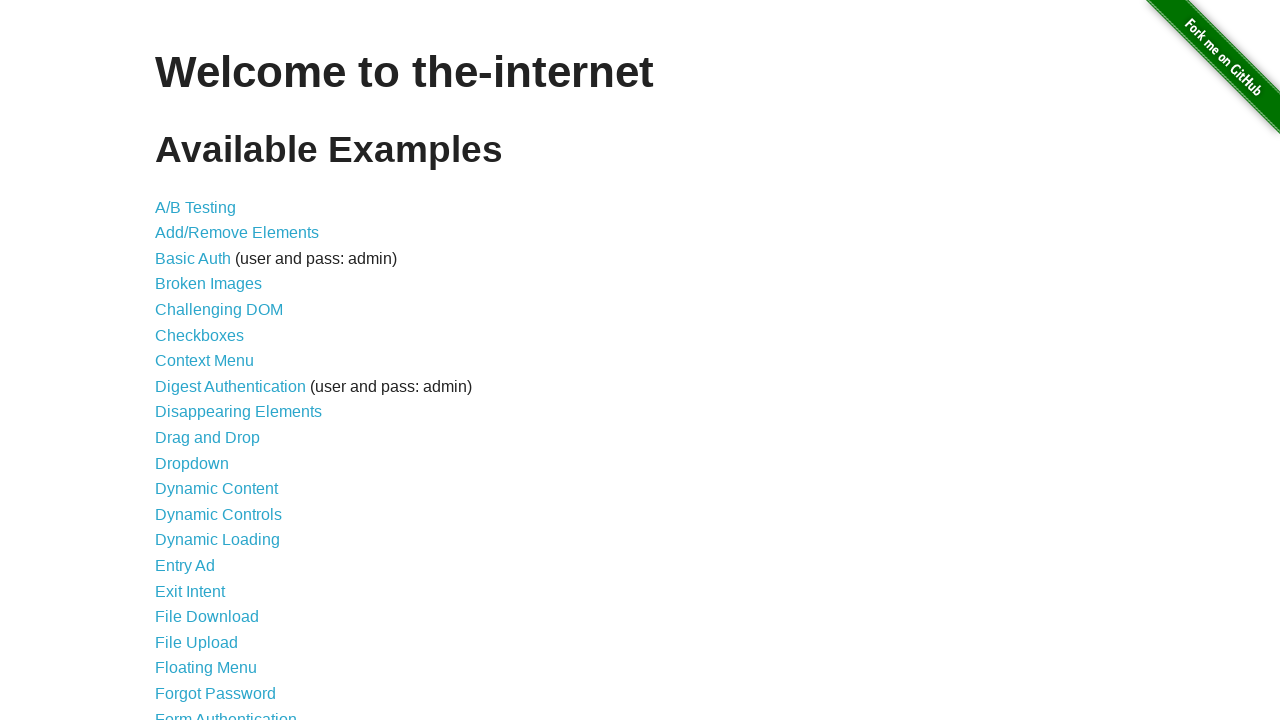

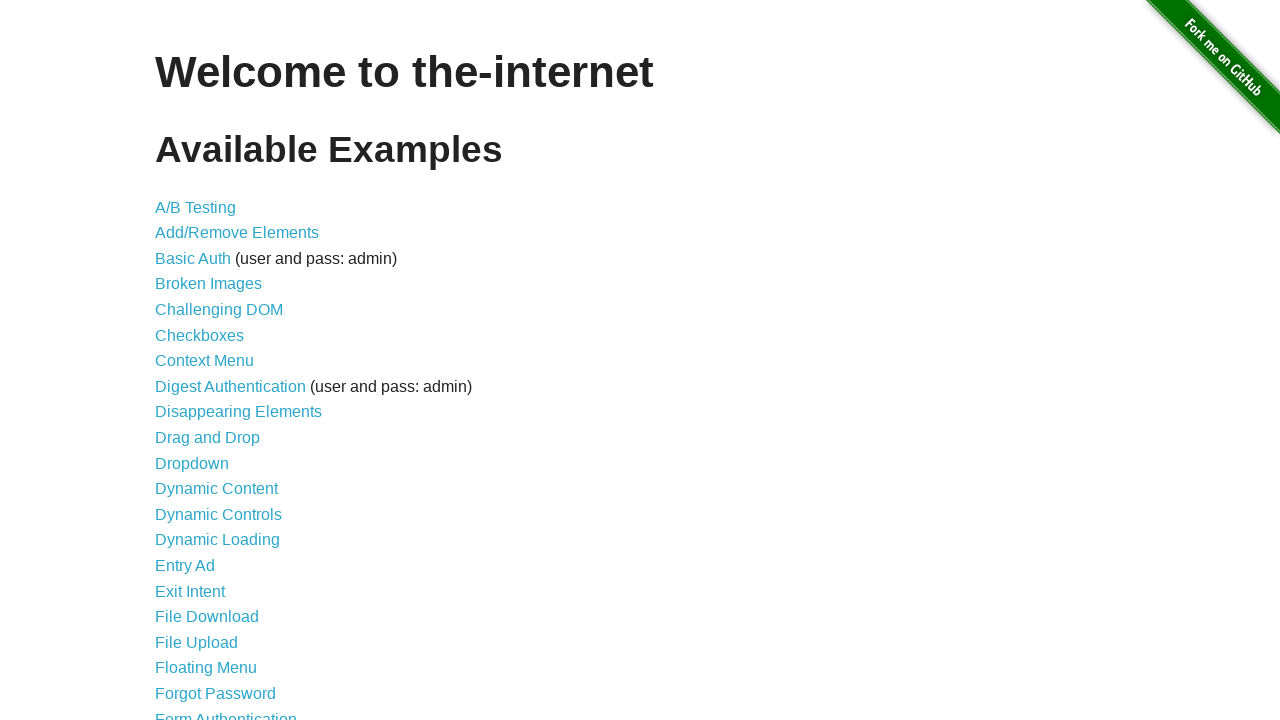